Tests drag-and-drop functionality by dragging Item 1 to Item 4's position in a sortable list within an iframe

Starting URL: http://jqueryui.com/sortable/

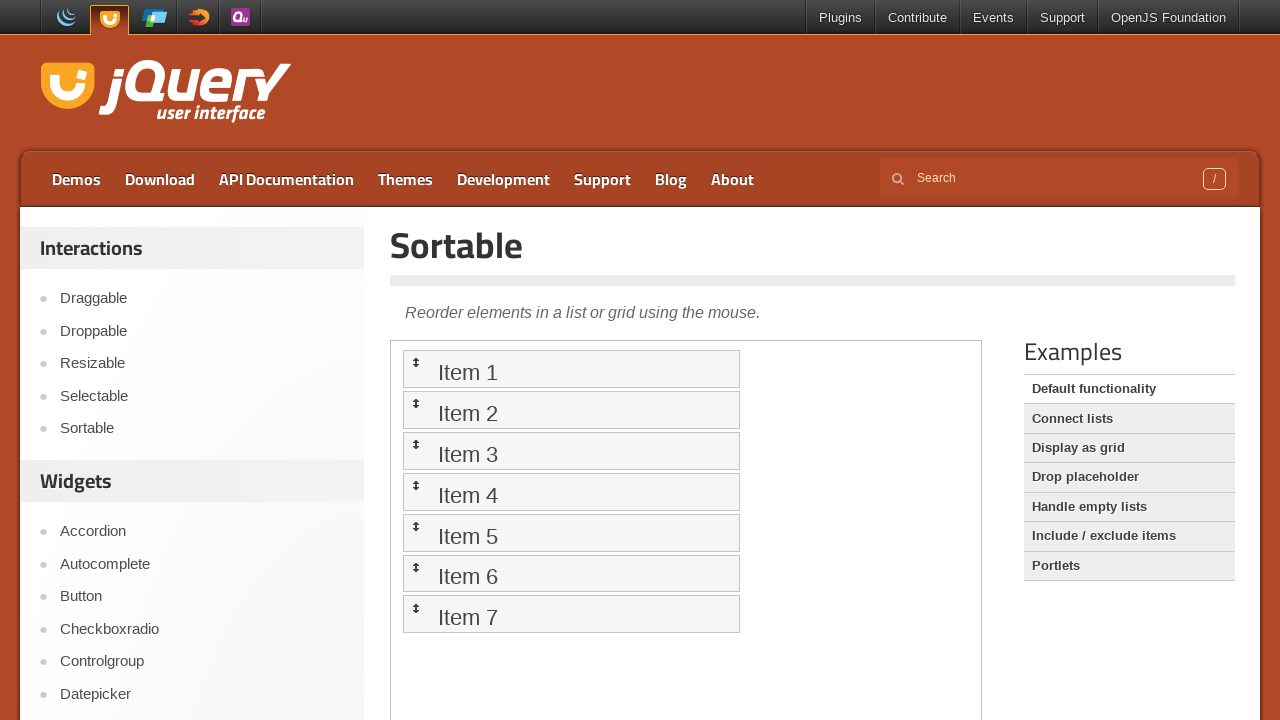

Clicked on the Sortable link at (813, 245) on text=Sortable
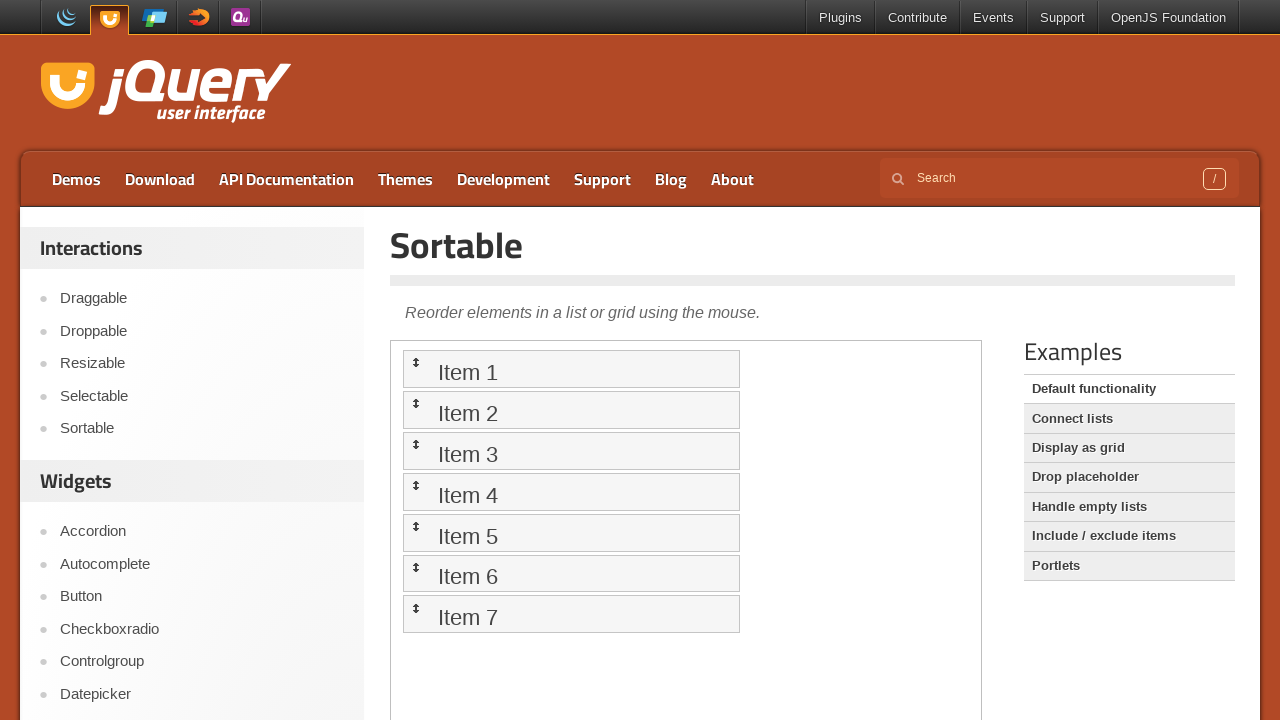

Located the demo iframe
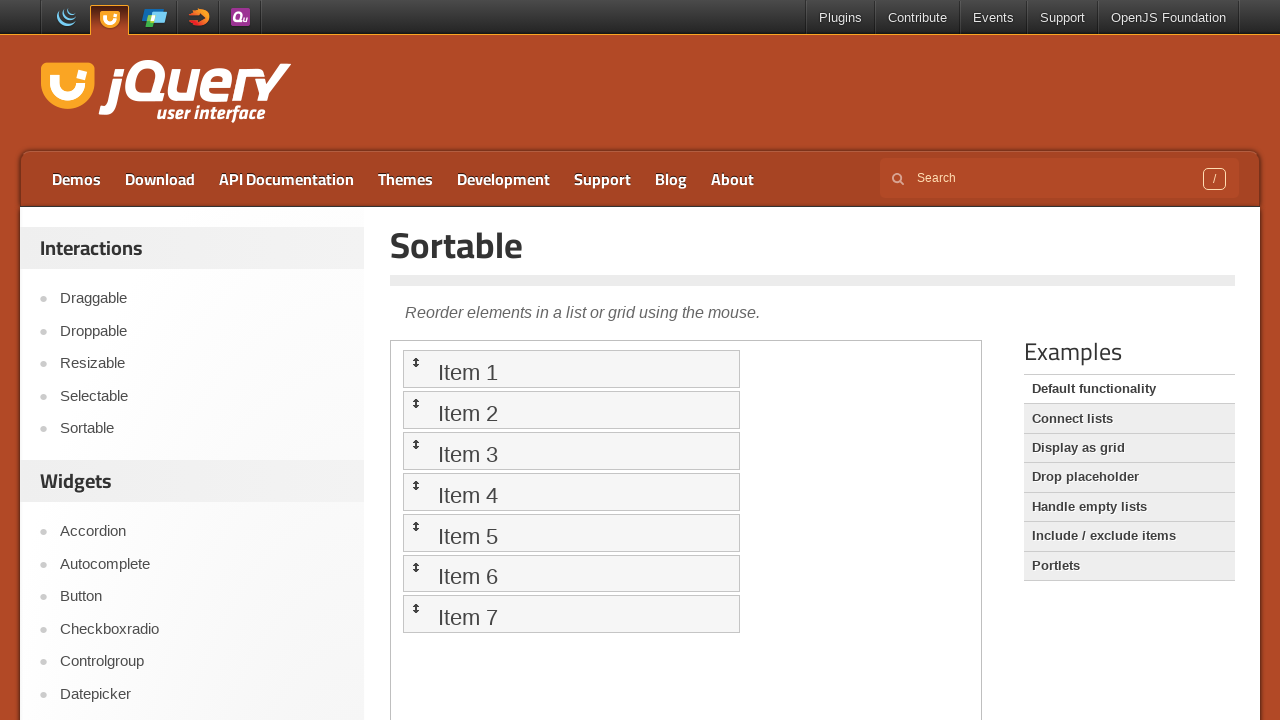

Located Item 1 in the iframe
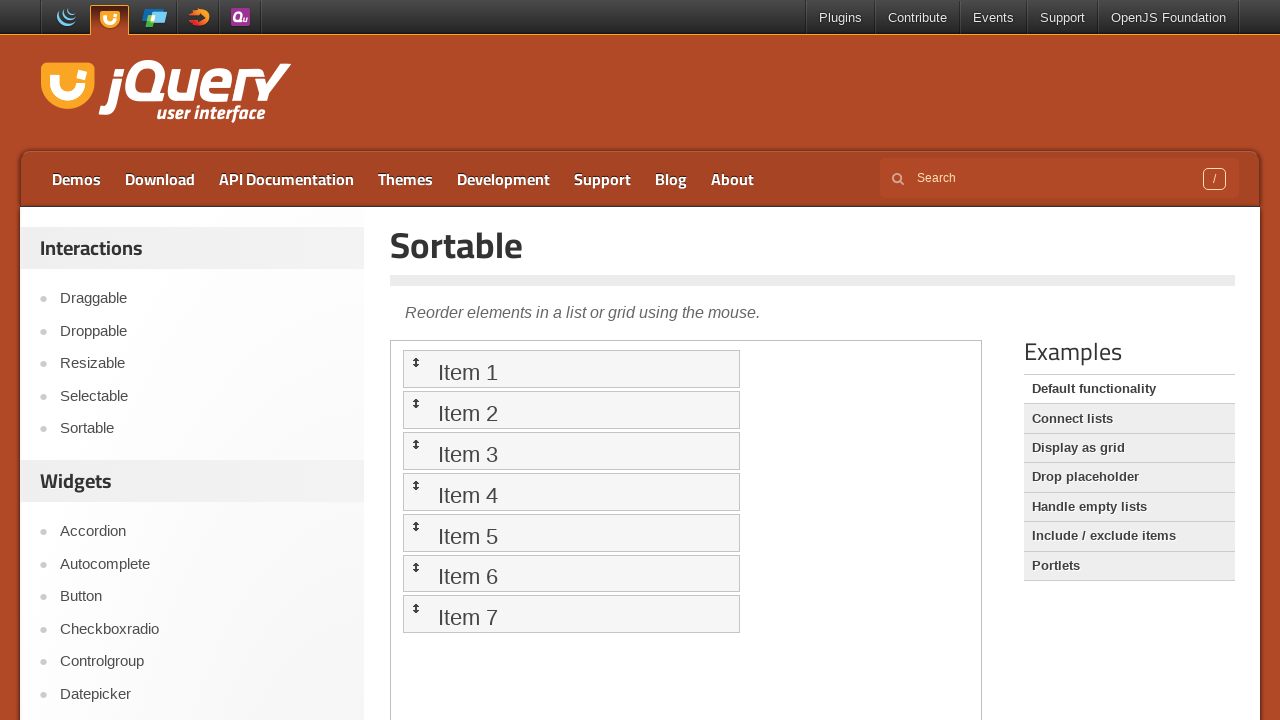

Located Item 4 in the iframe
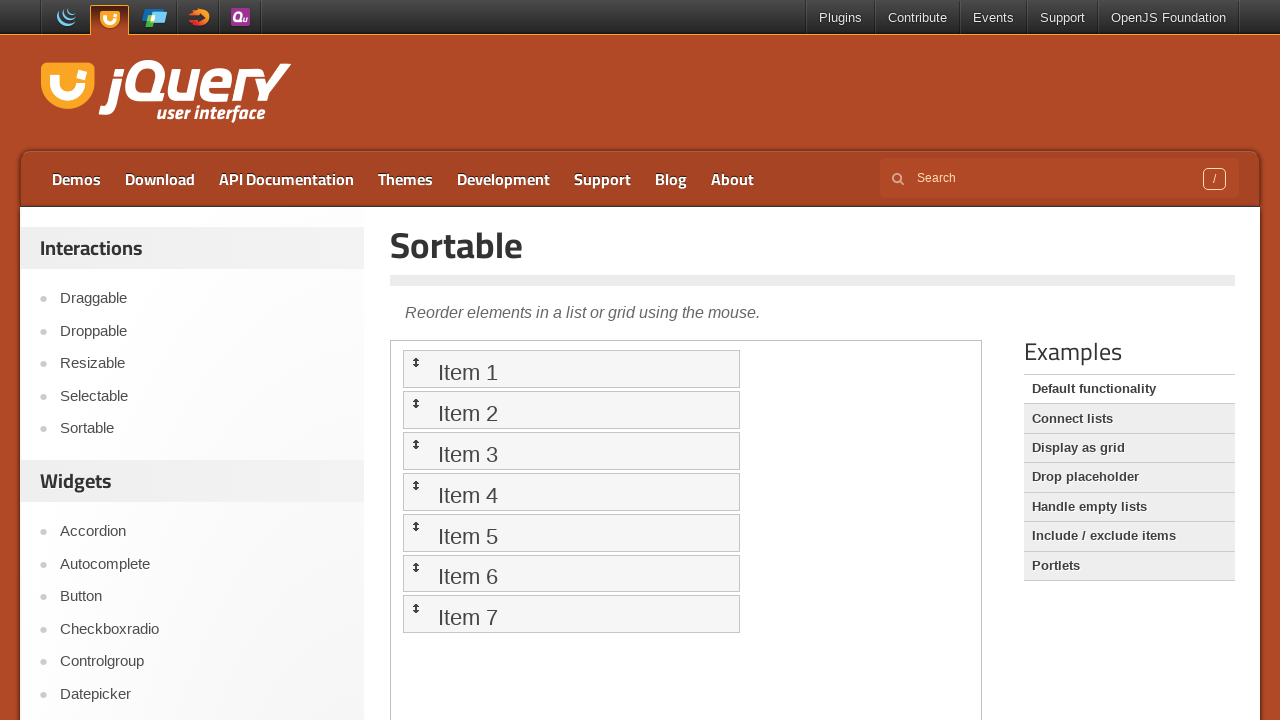

Retrieved bounding box for Item 4
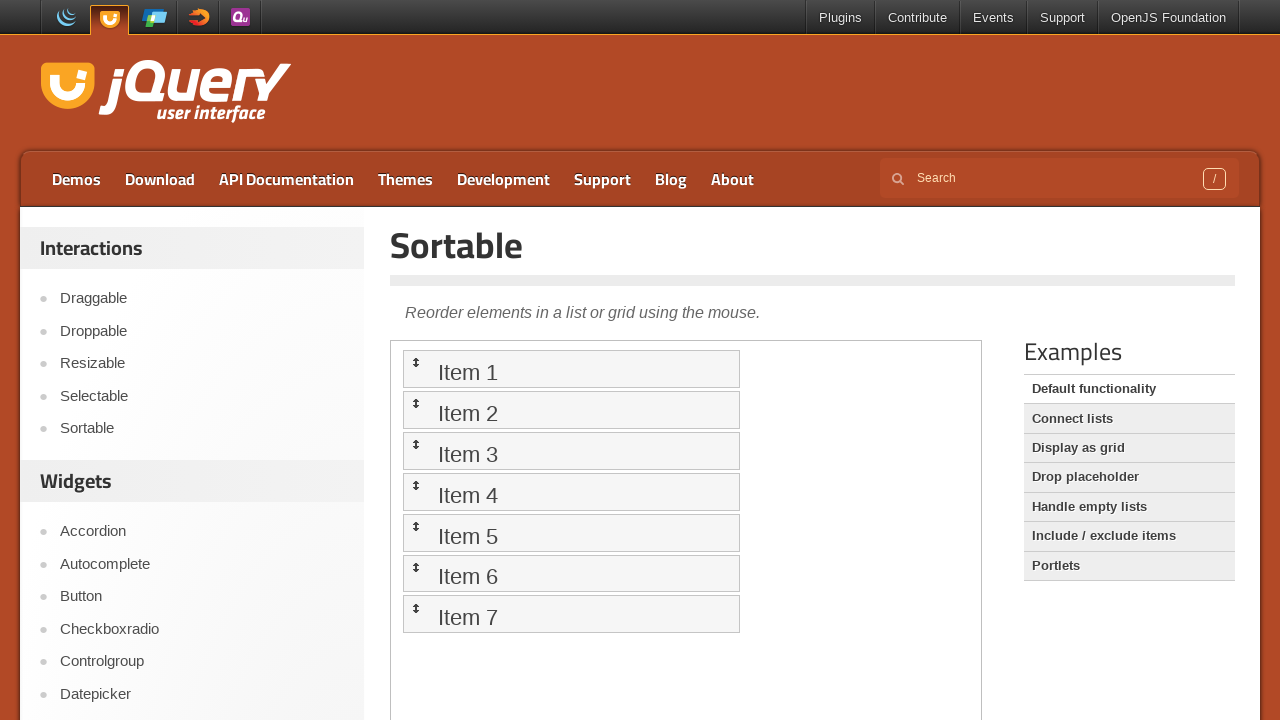

Retrieved bounding box for Item 1
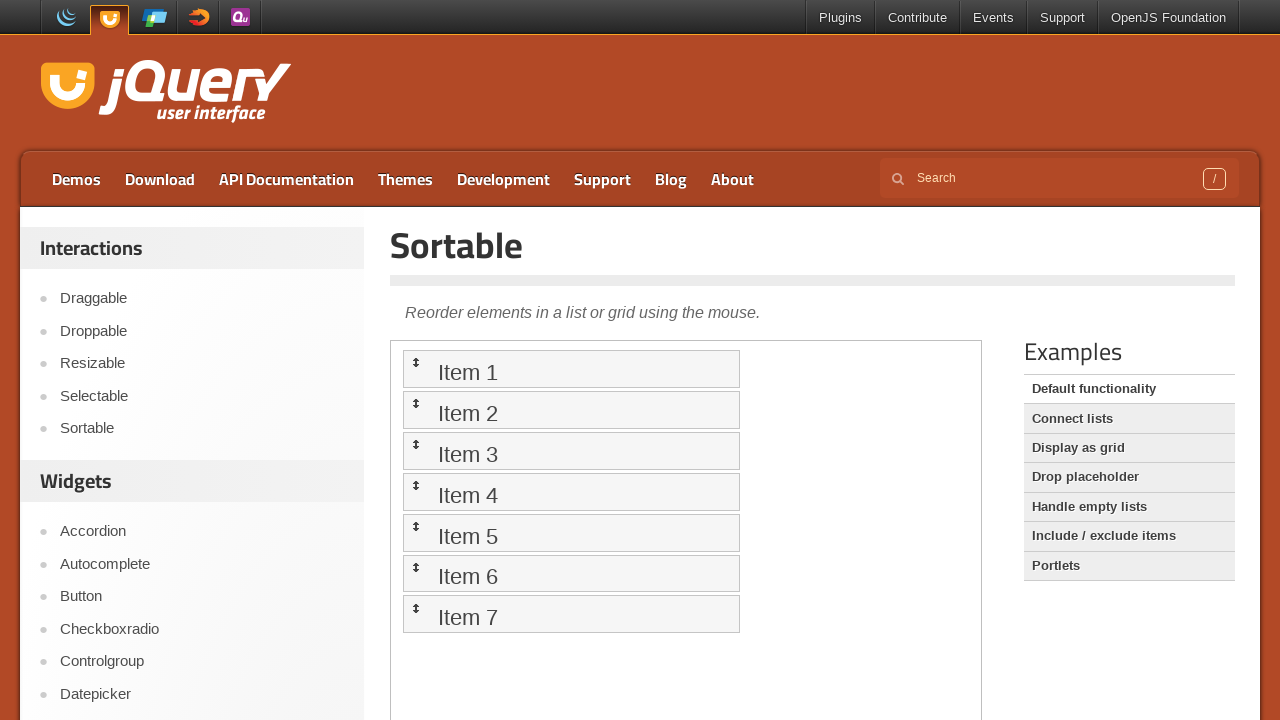

Calculated drag coordinates from Item 1 center to Item 4 center
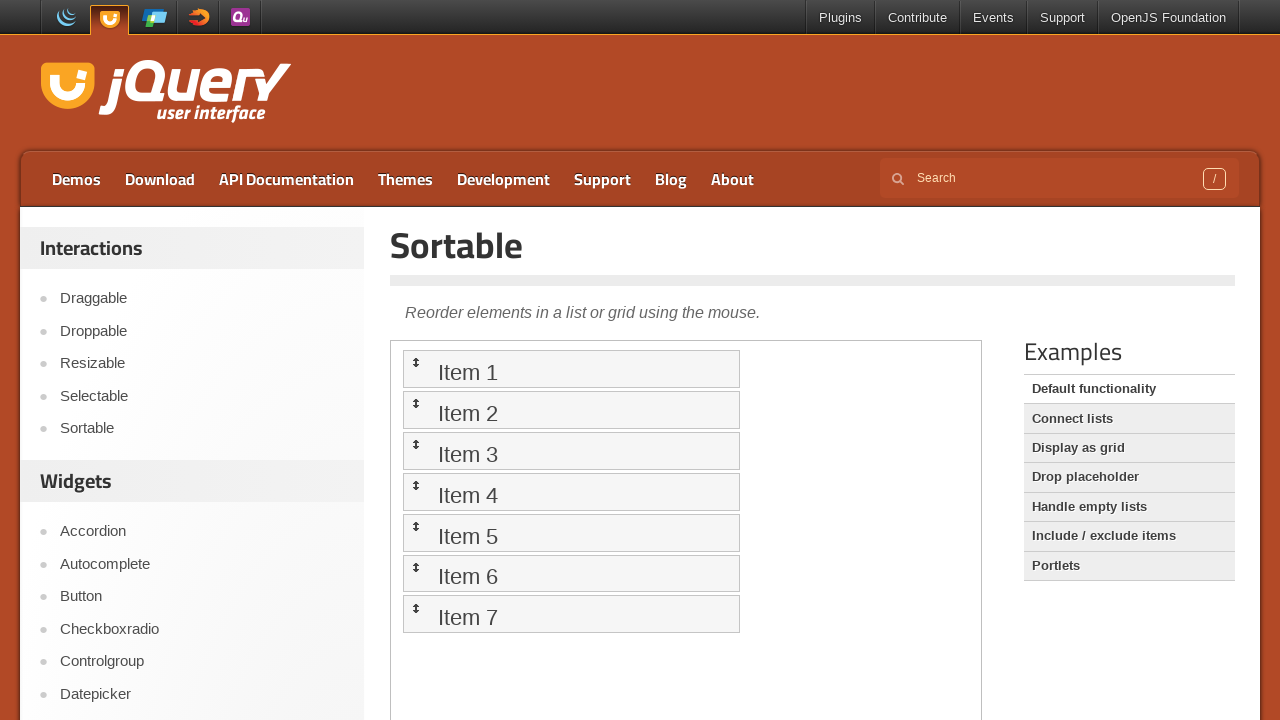

Moved mouse to Item 1 position at (571, 369)
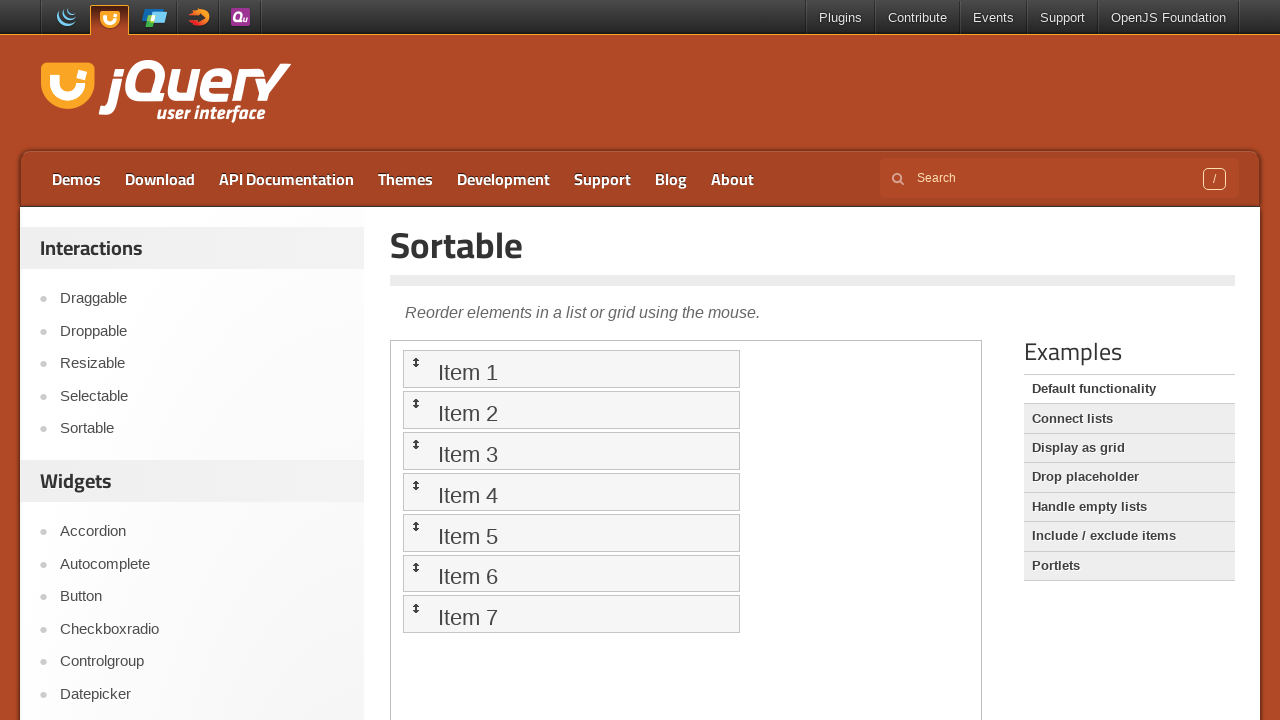

Pressed mouse button down to start drag at (571, 369)
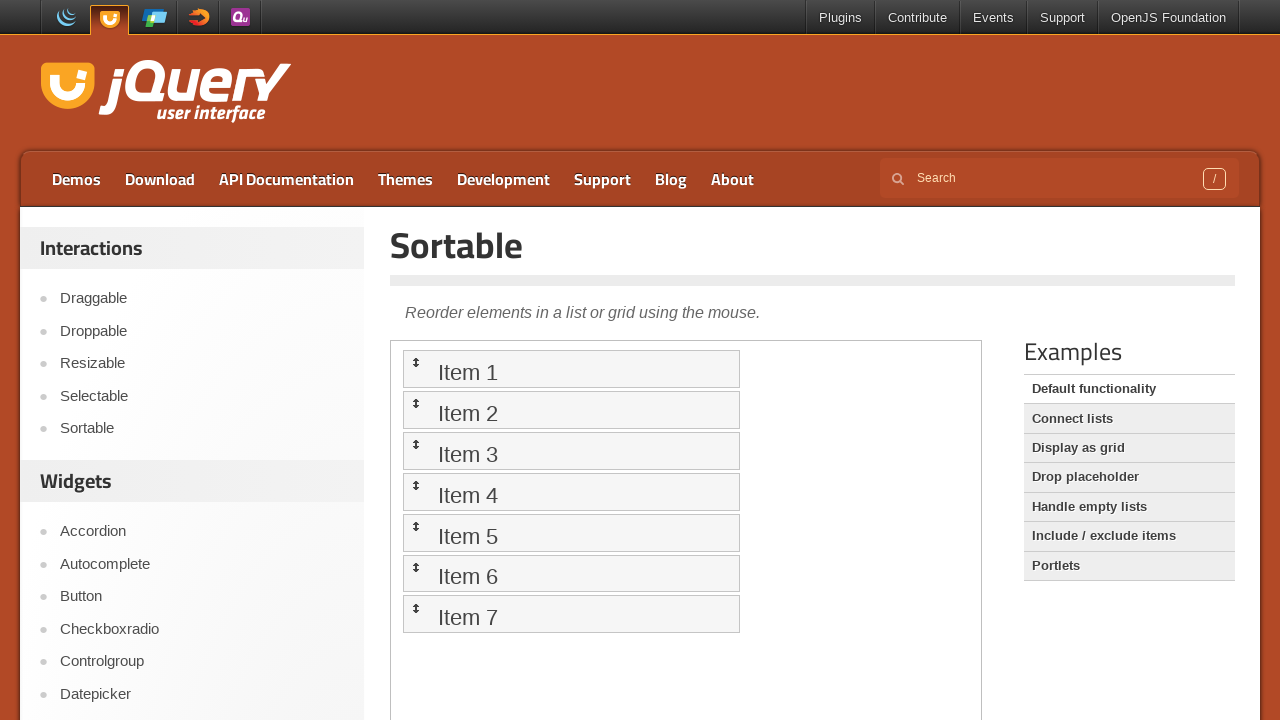

Dragged Item 1 to Item 4's position at (571, 492)
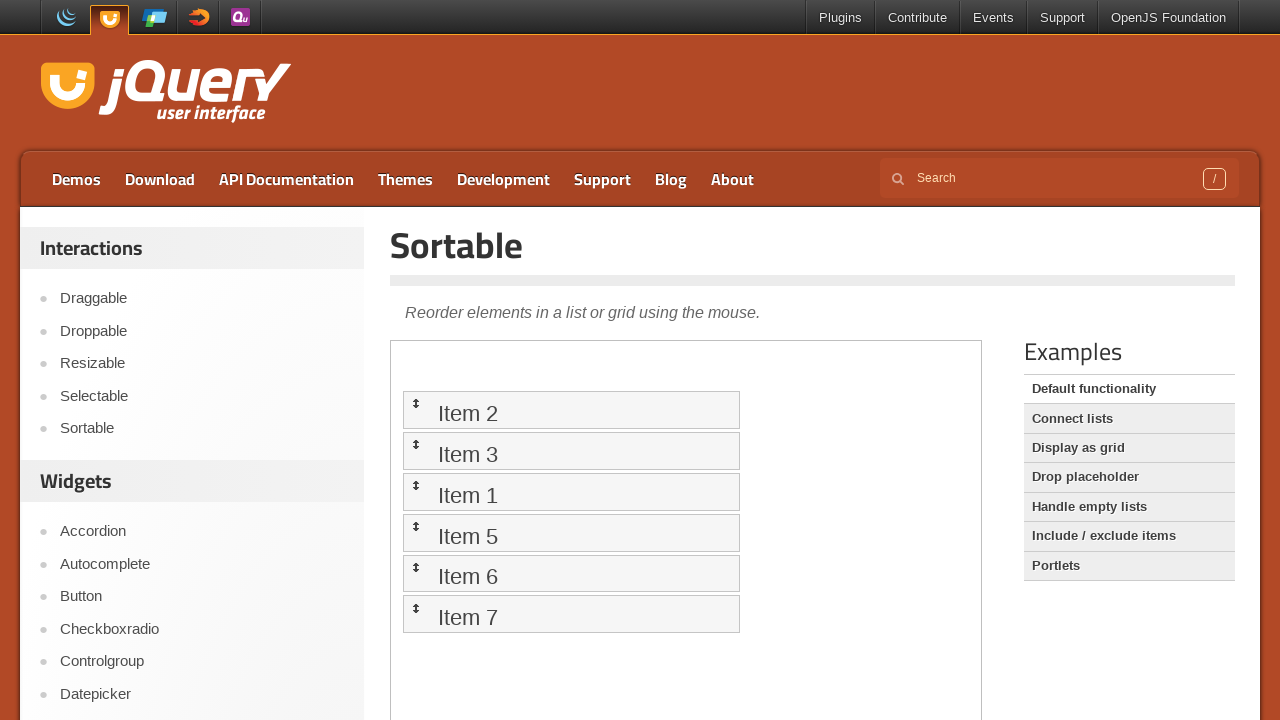

Released mouse button to complete drag-and-drop of Item 1 to Item 4 position at (571, 492)
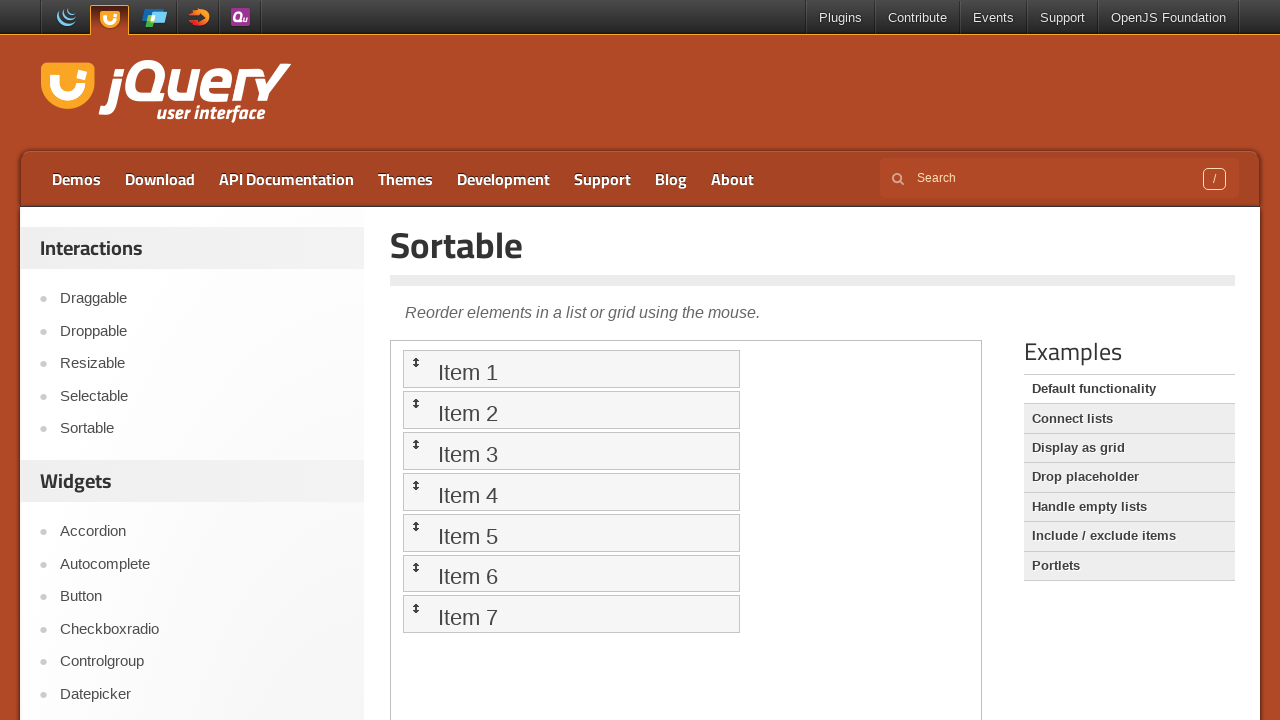

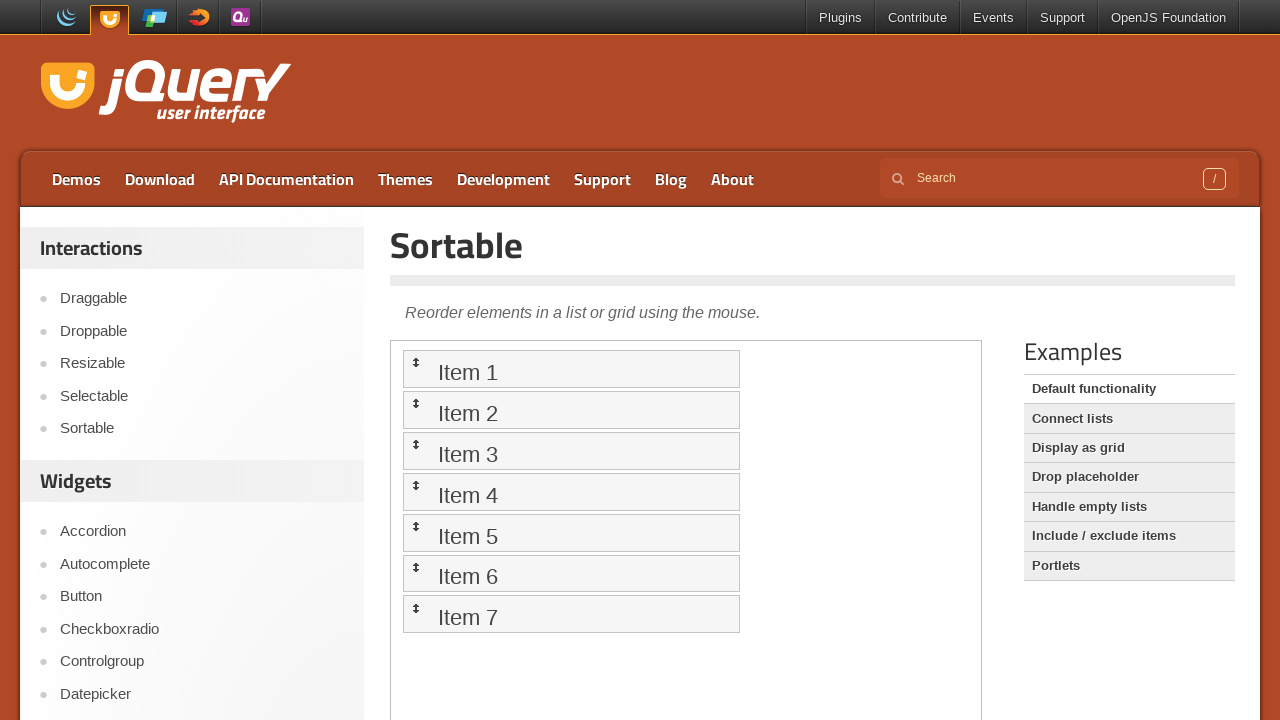